Tests dropdown selection functionality by selecting different options from a dropdown menu using visible text

Starting URL: https://rahulshettyacademy.com/AutomationPractice/

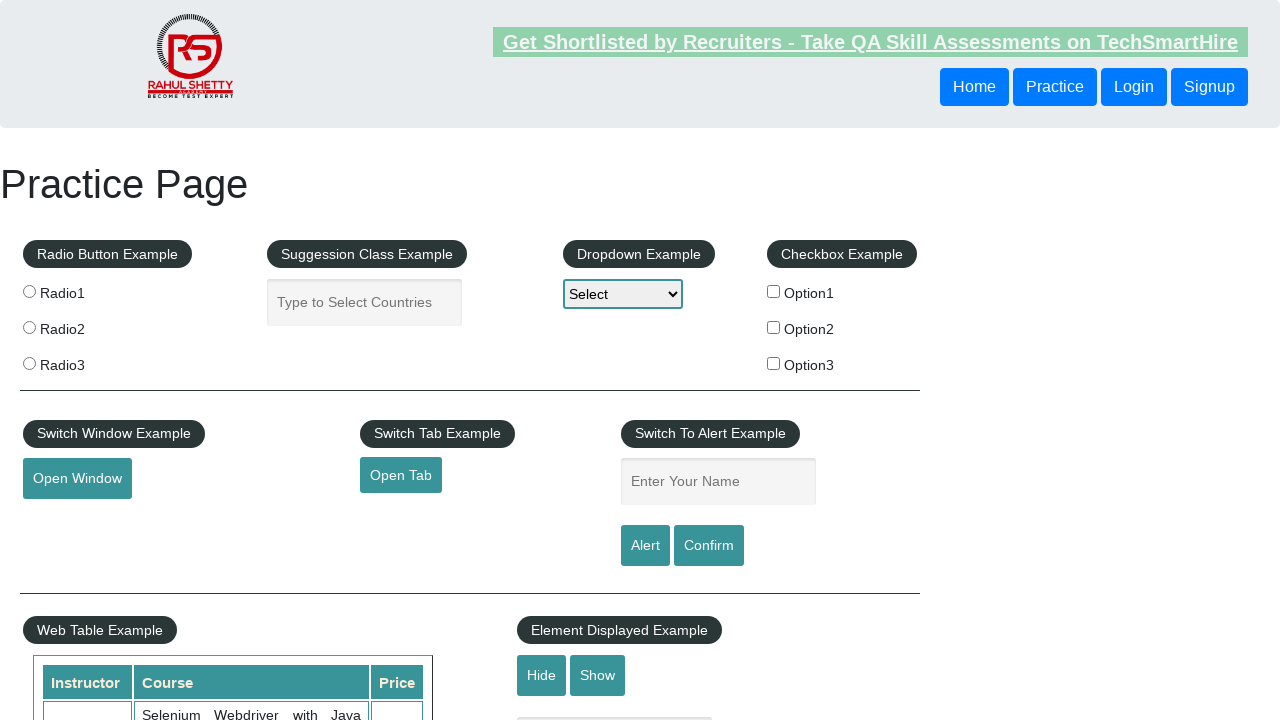

Selected Option1 from dropdown menu on select#dropdown-class-example
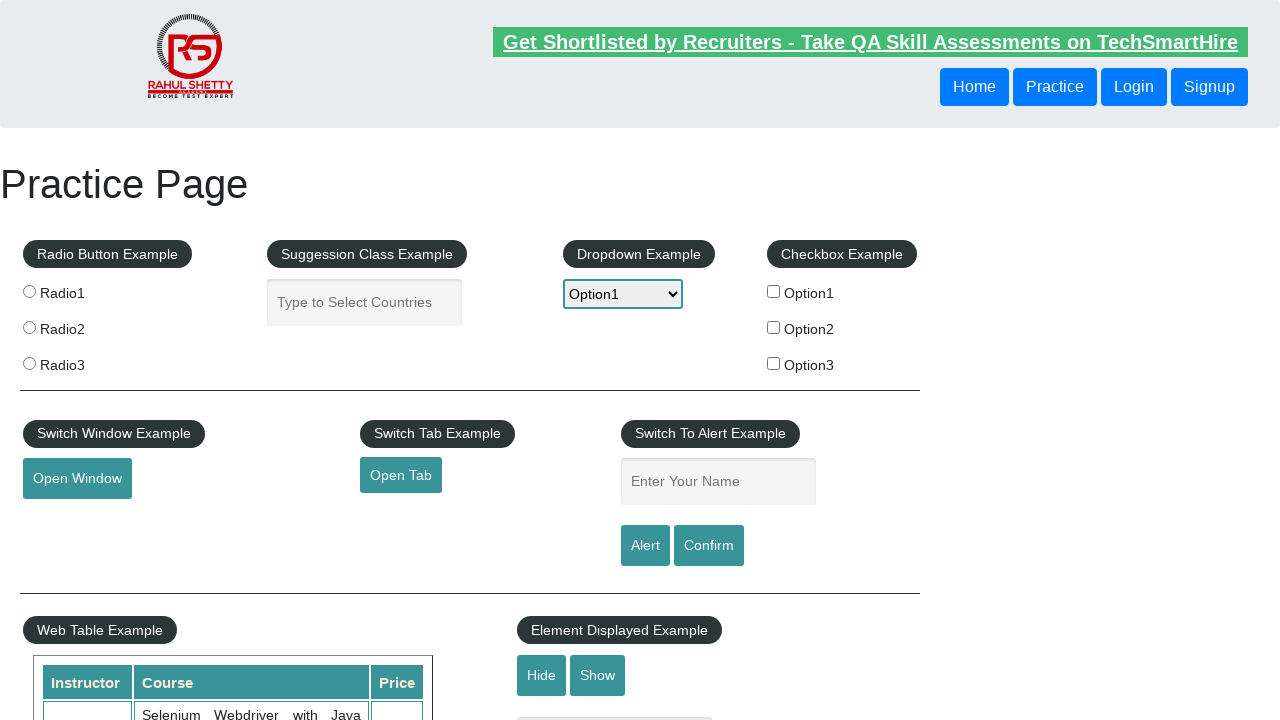

Selected Option2 from dropdown menu on select#dropdown-class-example
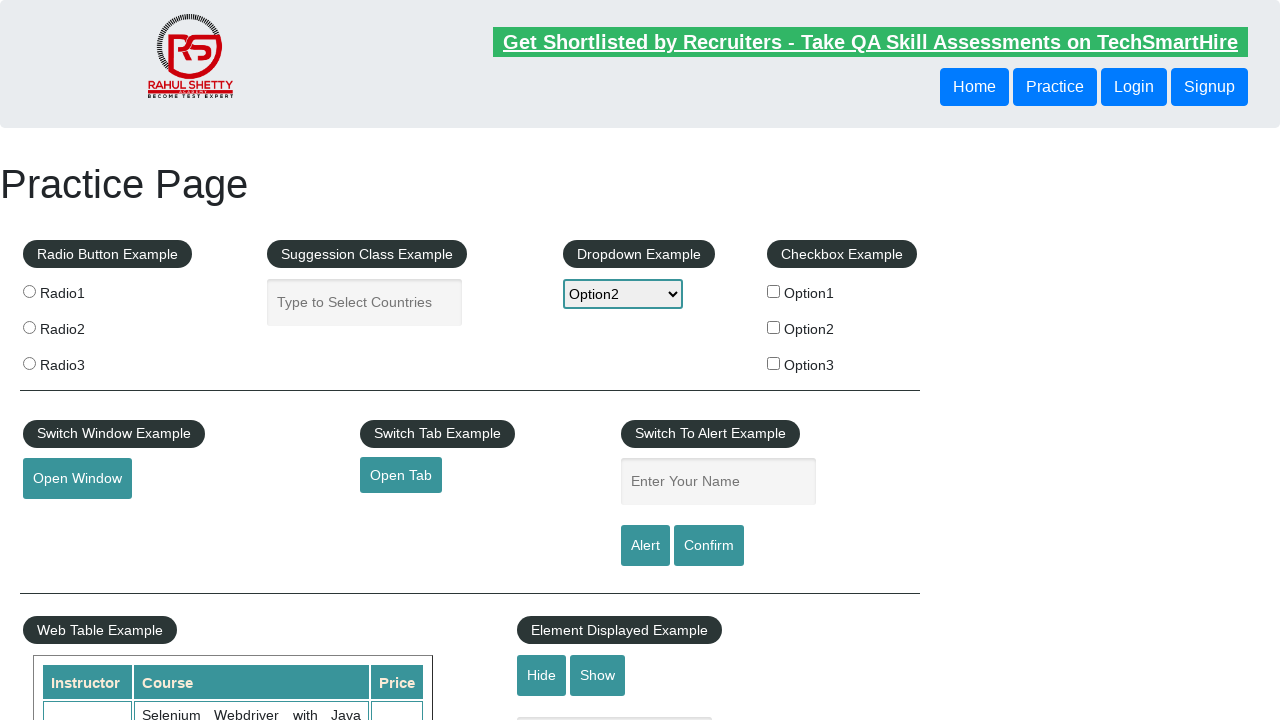

Selected Option3 from dropdown menu on select#dropdown-class-example
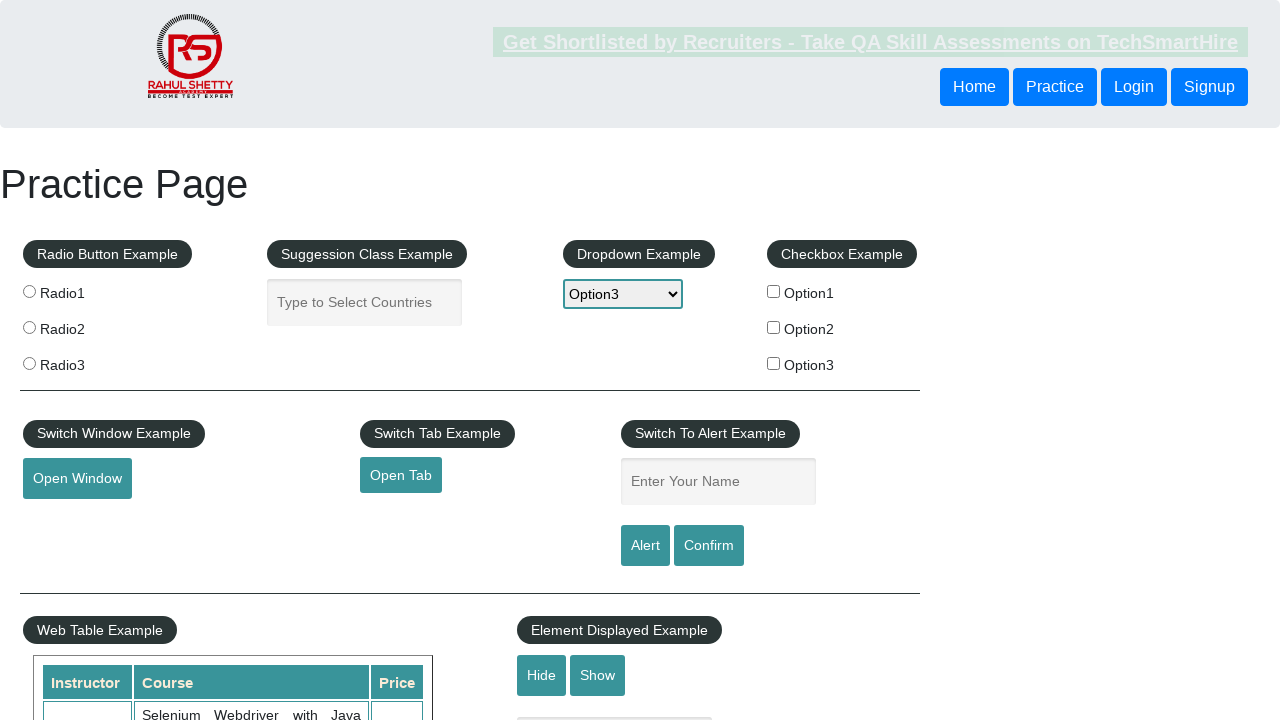

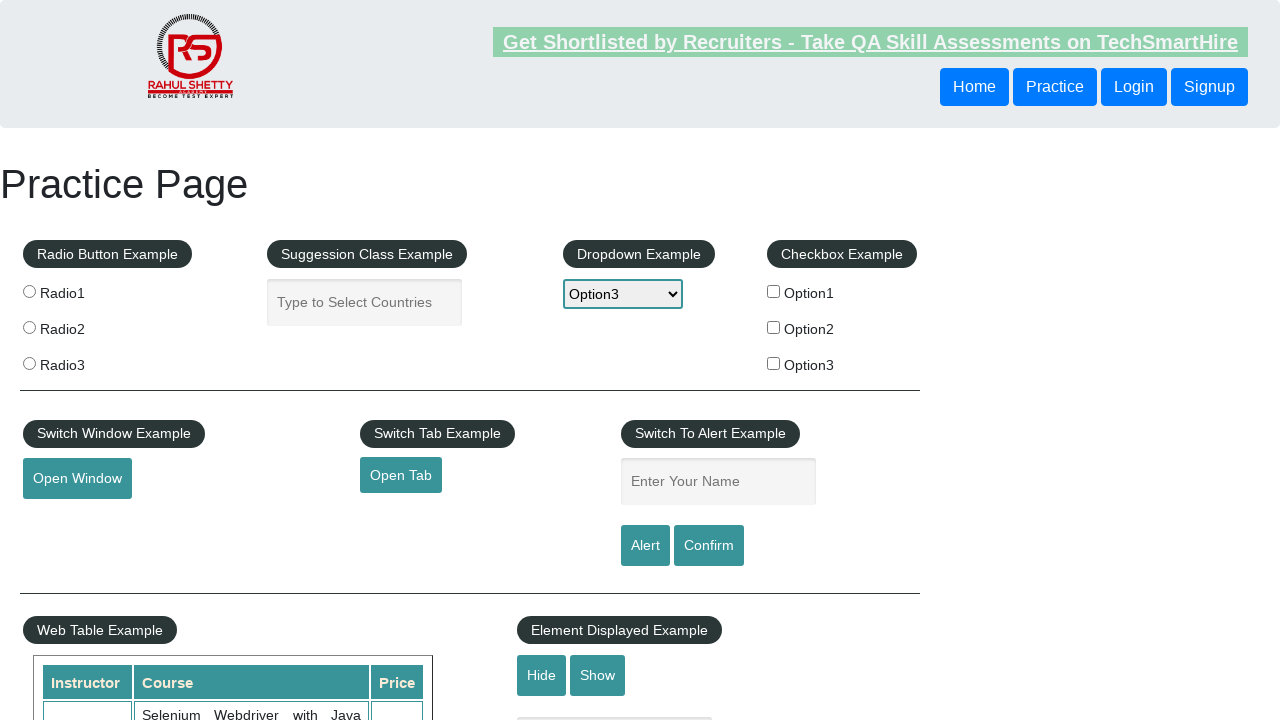